Tests that changing version in the URL field updates the version dropdown

Starting URL: https://developer.microsoft.com/en-us/graph/graph-explorer

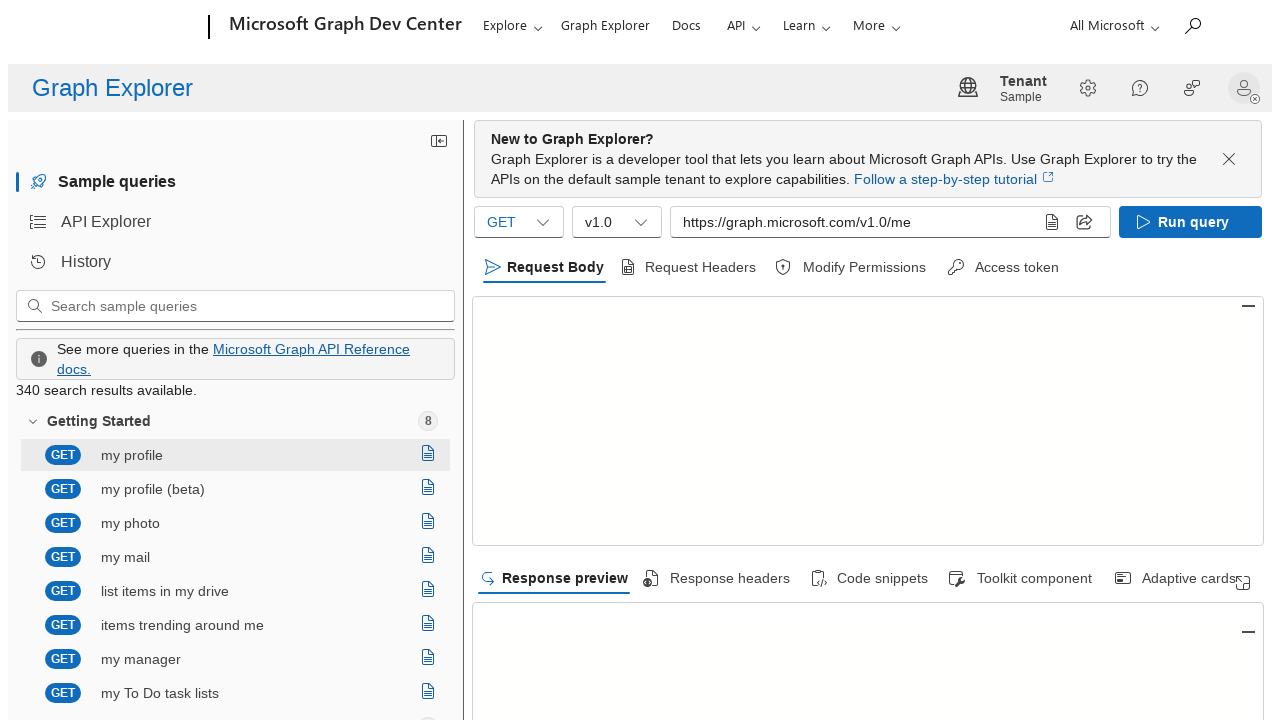

Filled query input with beta version URL on [aria-label="Query sample input"]
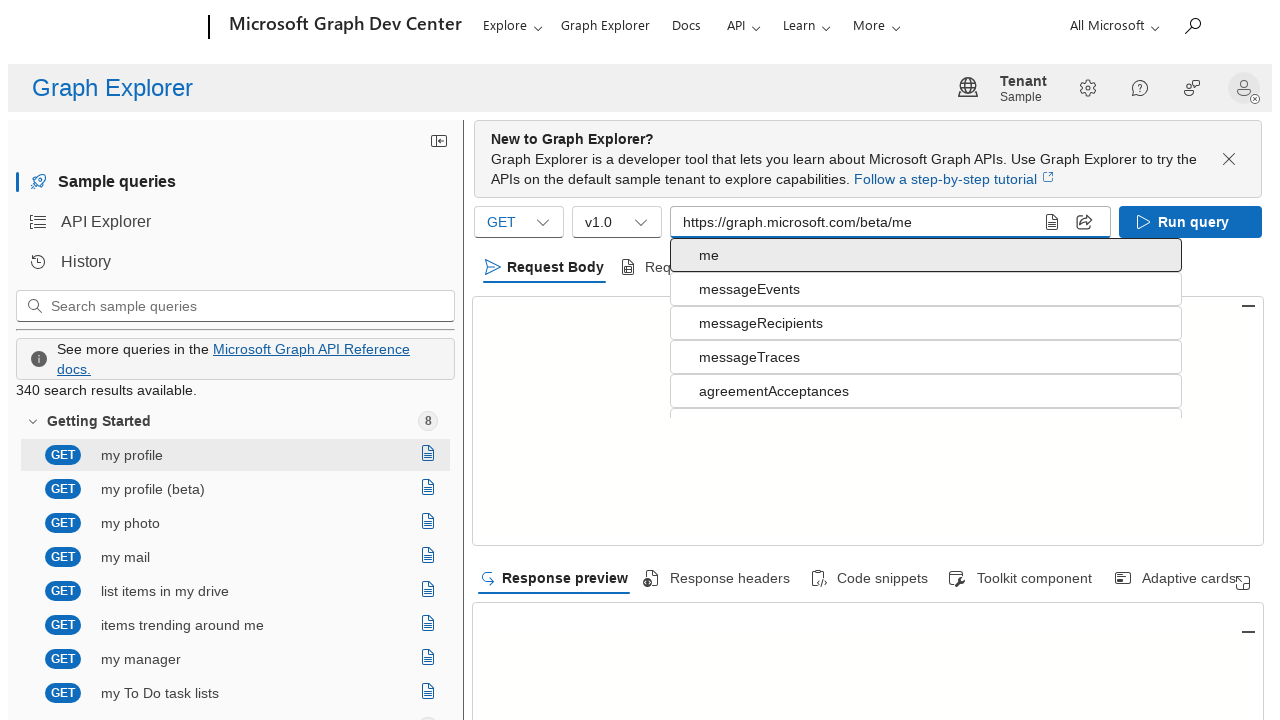

Filled query input with v1.0 version URL on [aria-label="Query sample input"]
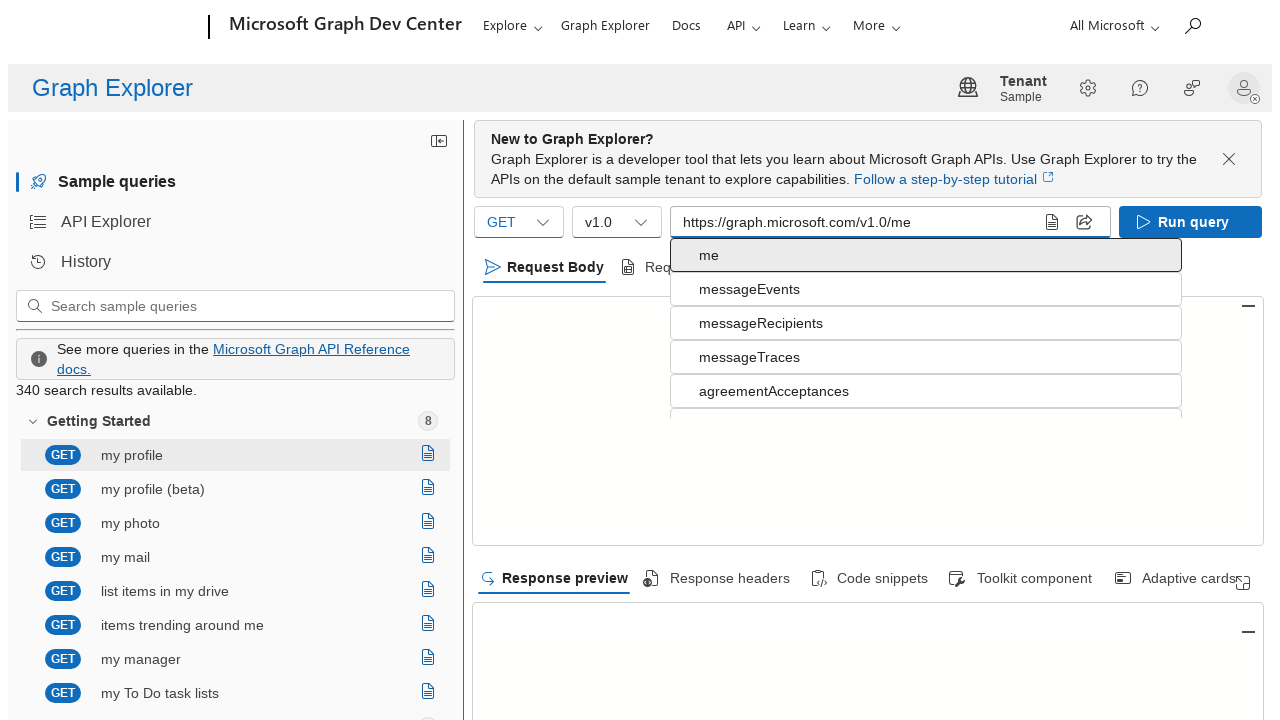

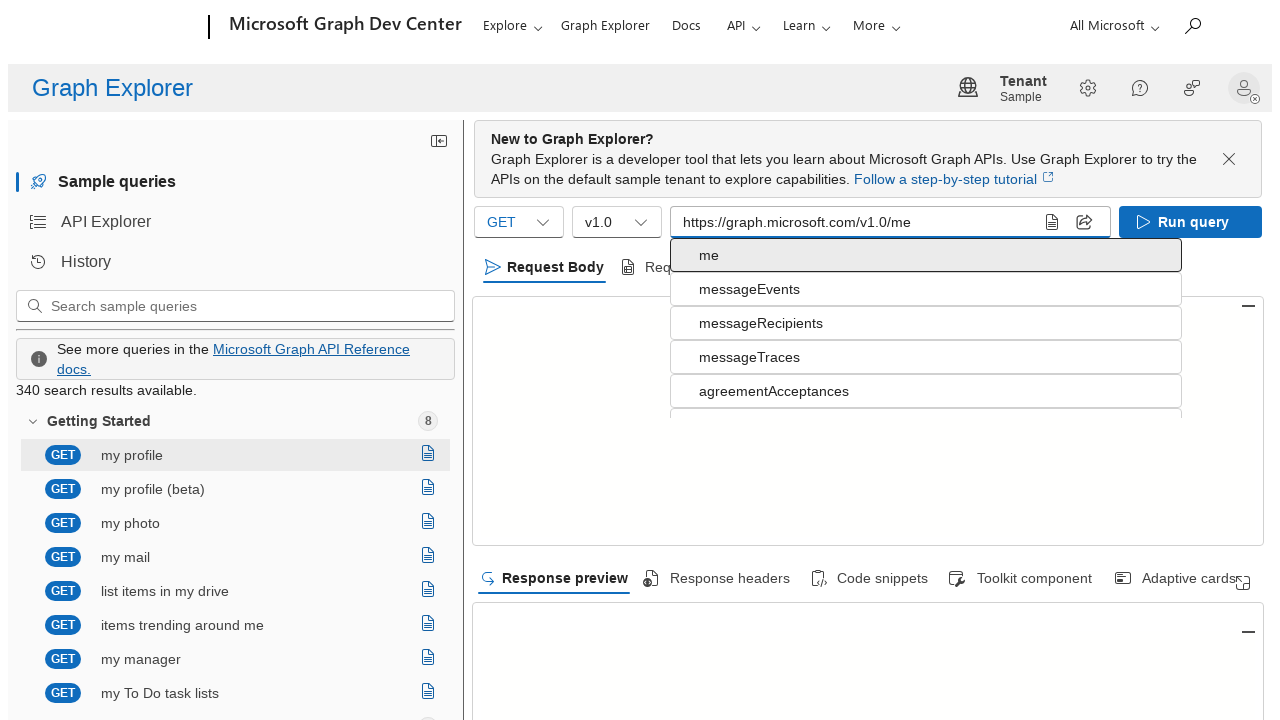